Tests input field functionality on LeafGround's test page by entering text into a name input field

Starting URL: https://www.leafground.com/input.xhtml

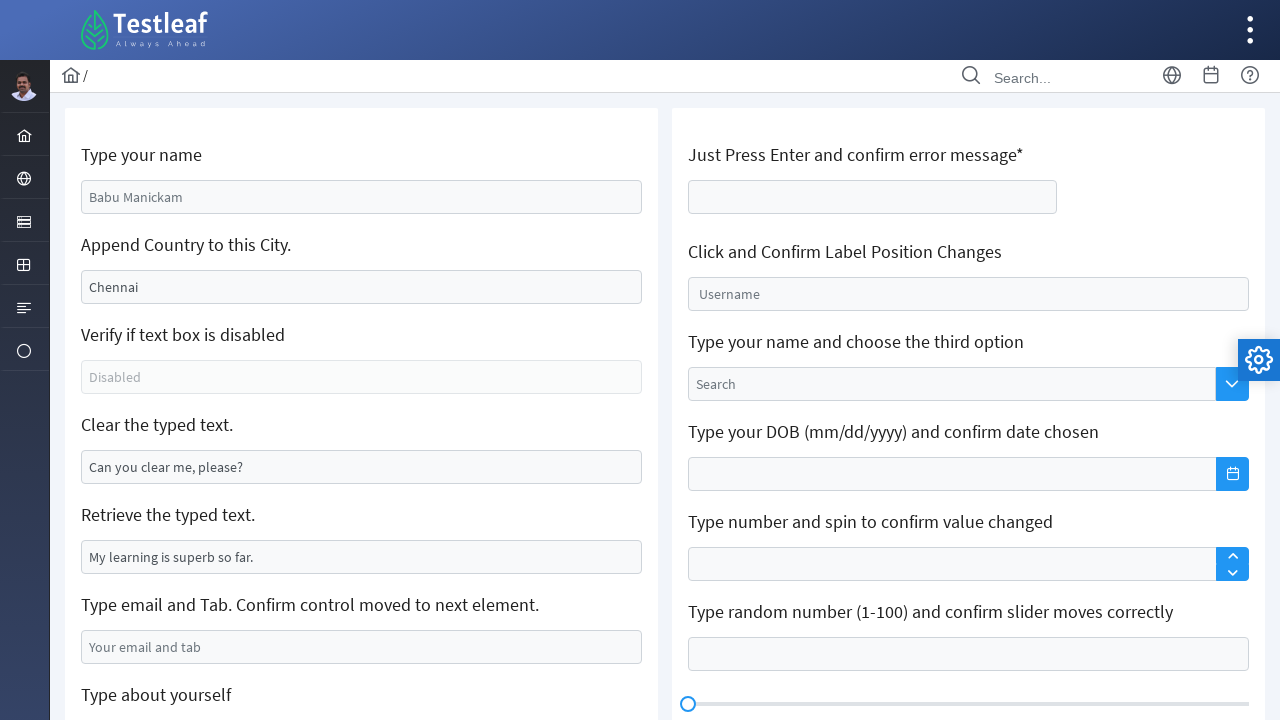

Filled name input field with 'Principal' on #j_idt88\:name
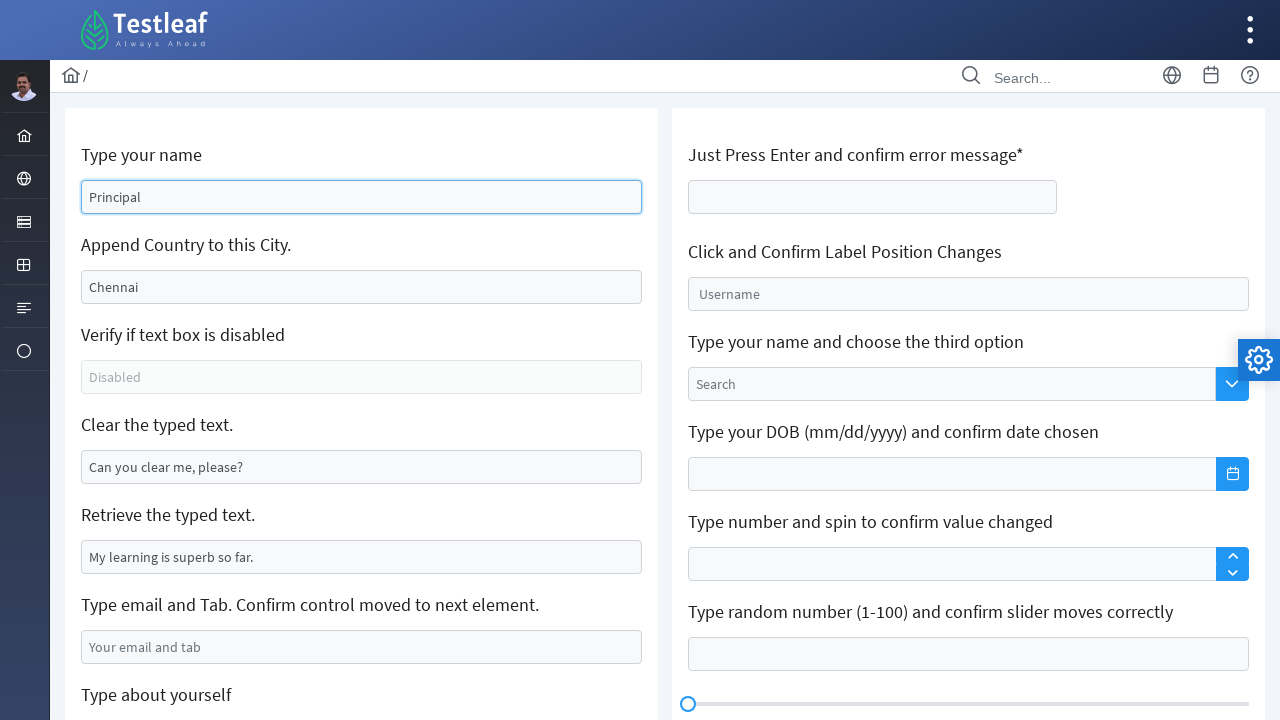

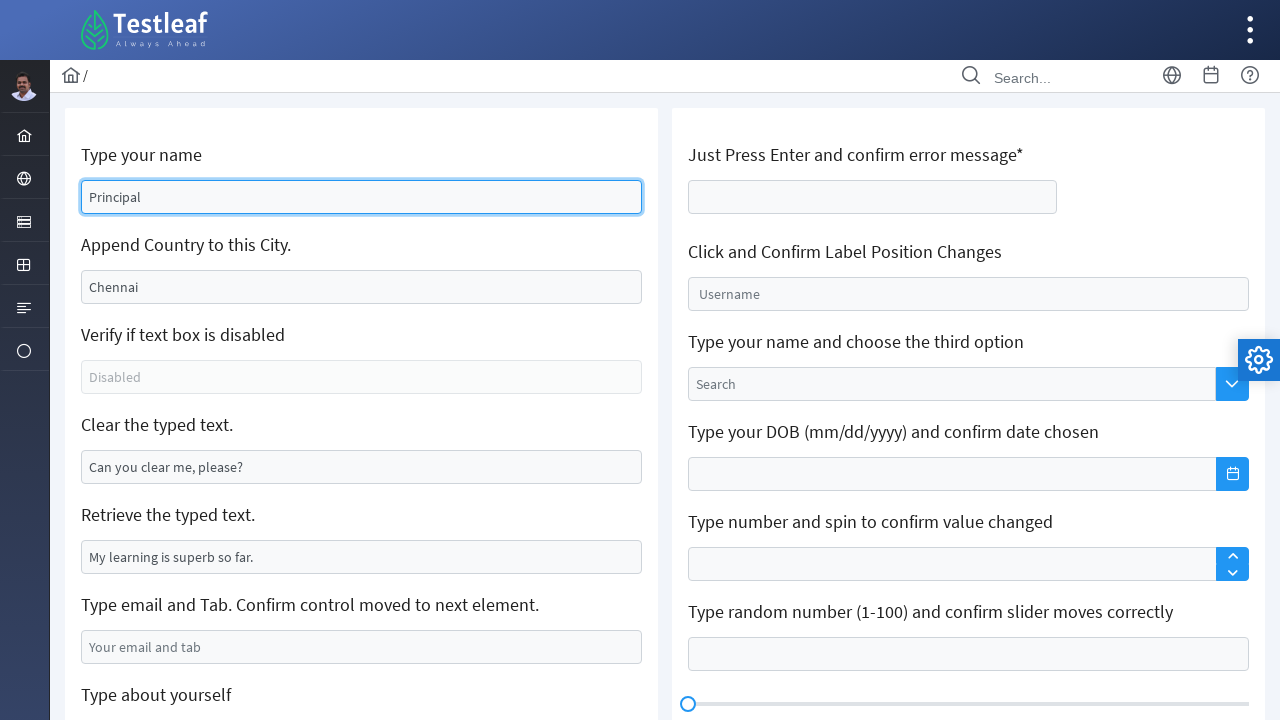